Tests radio button handling by locating radio buttons with a specific name attribute and clicking the one with a matching id value ("hockey" in the "sport" group), then verifying it is selected.

Starting URL: https://practice.cydeo.com/radio_buttons

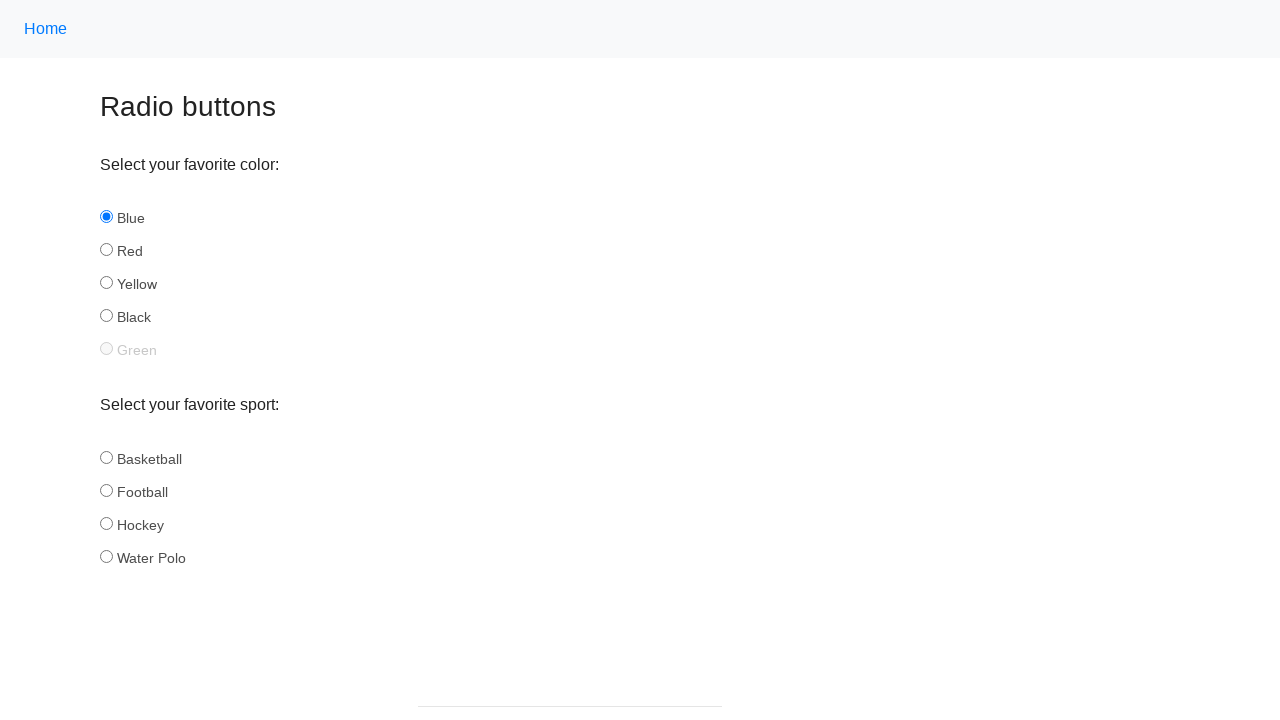

Clicked hockey radio button in the sport group at (106, 523) on input[name='sport'][id='hockey']
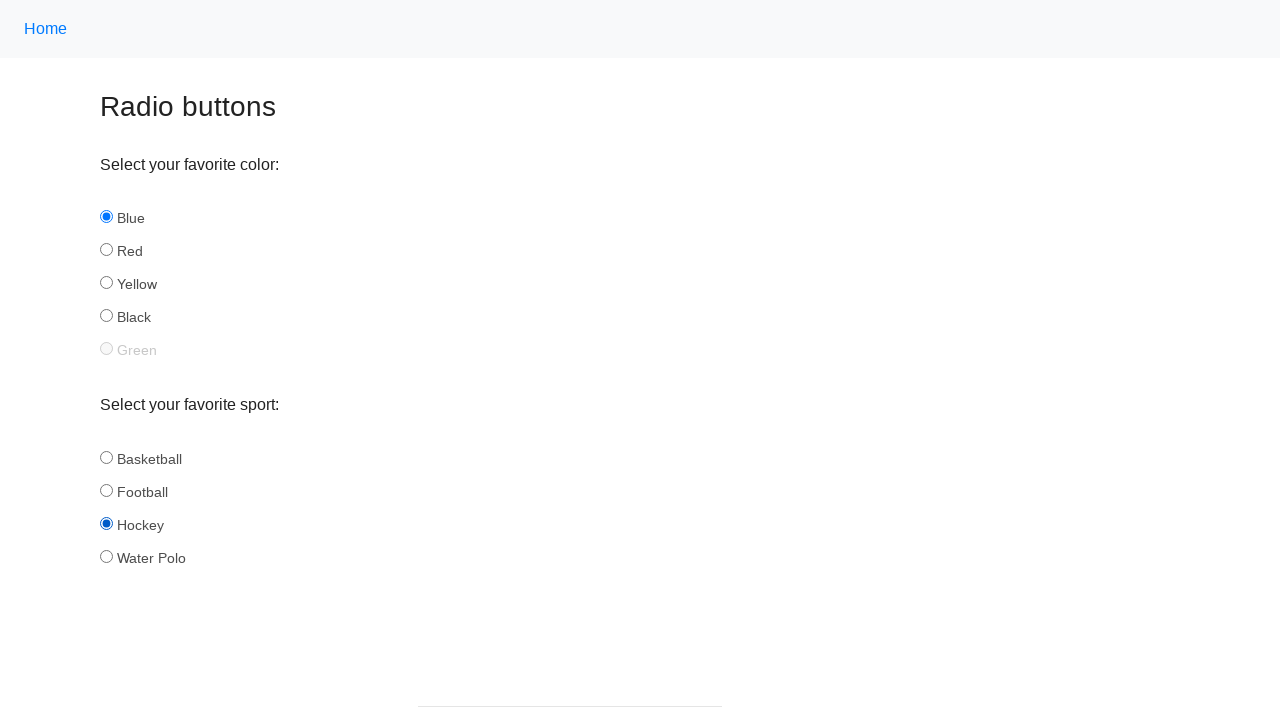

Located hockey radio button element
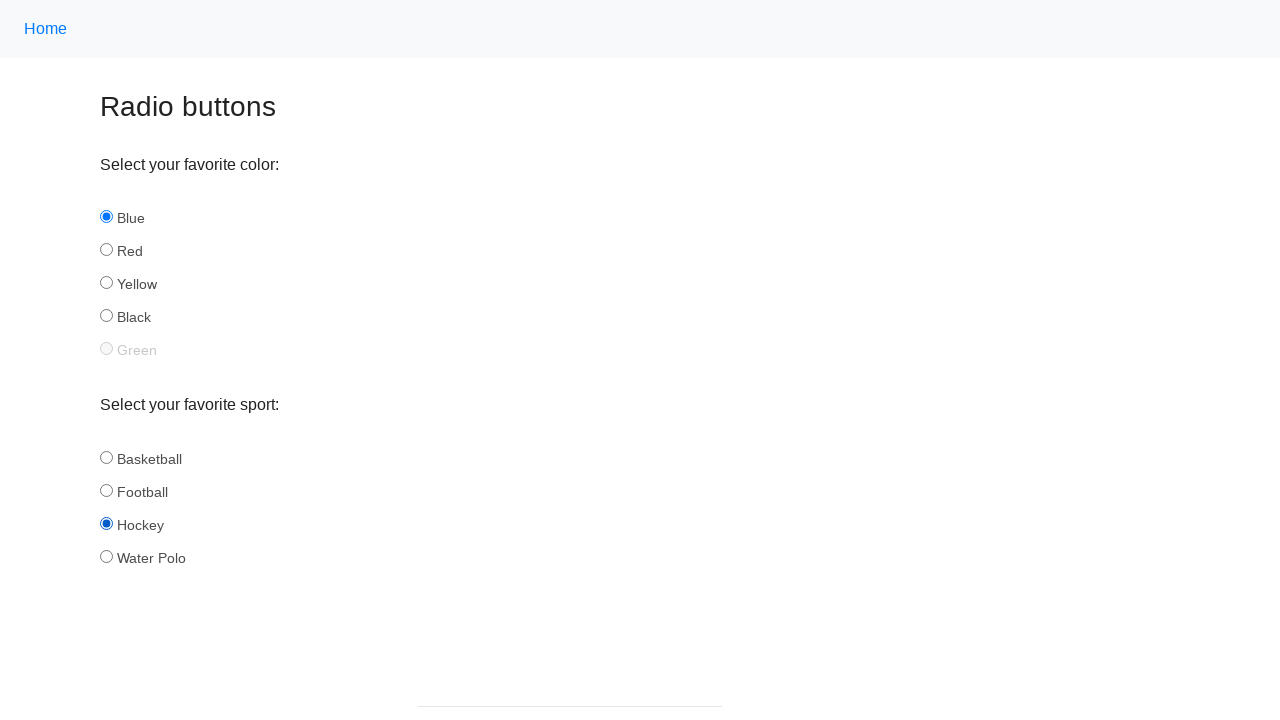

Verified hockey radio button is selected
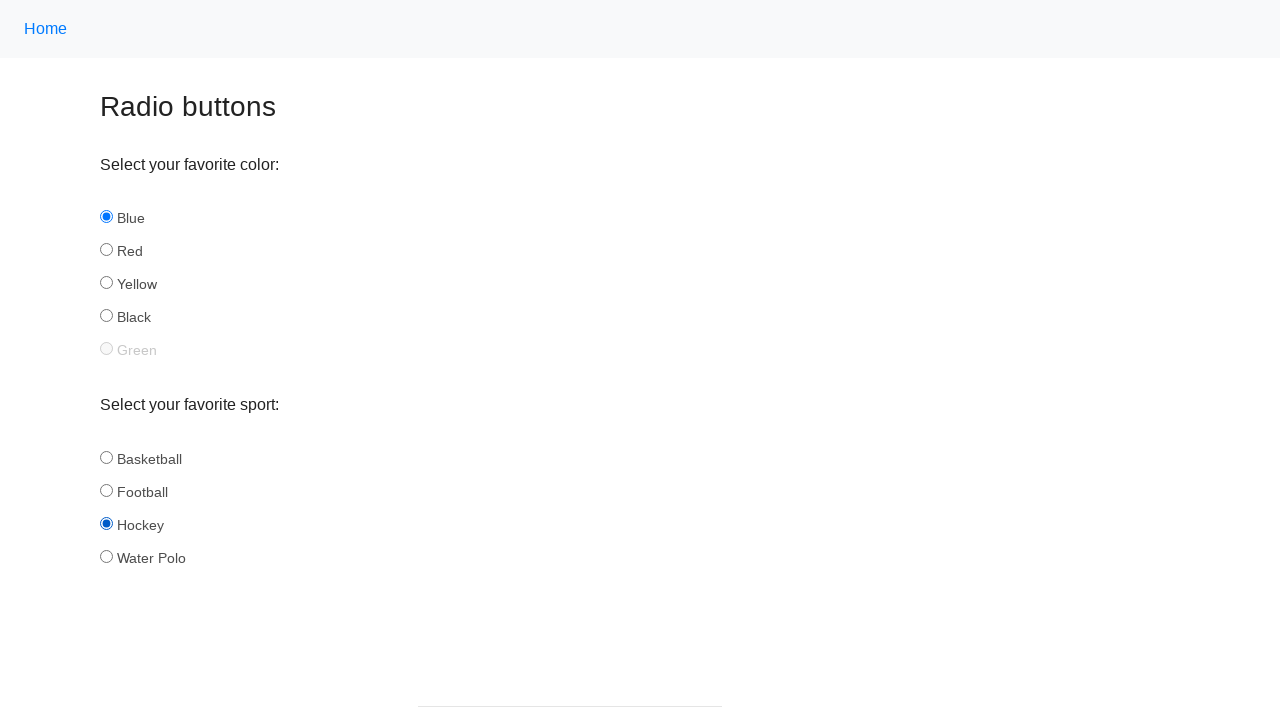

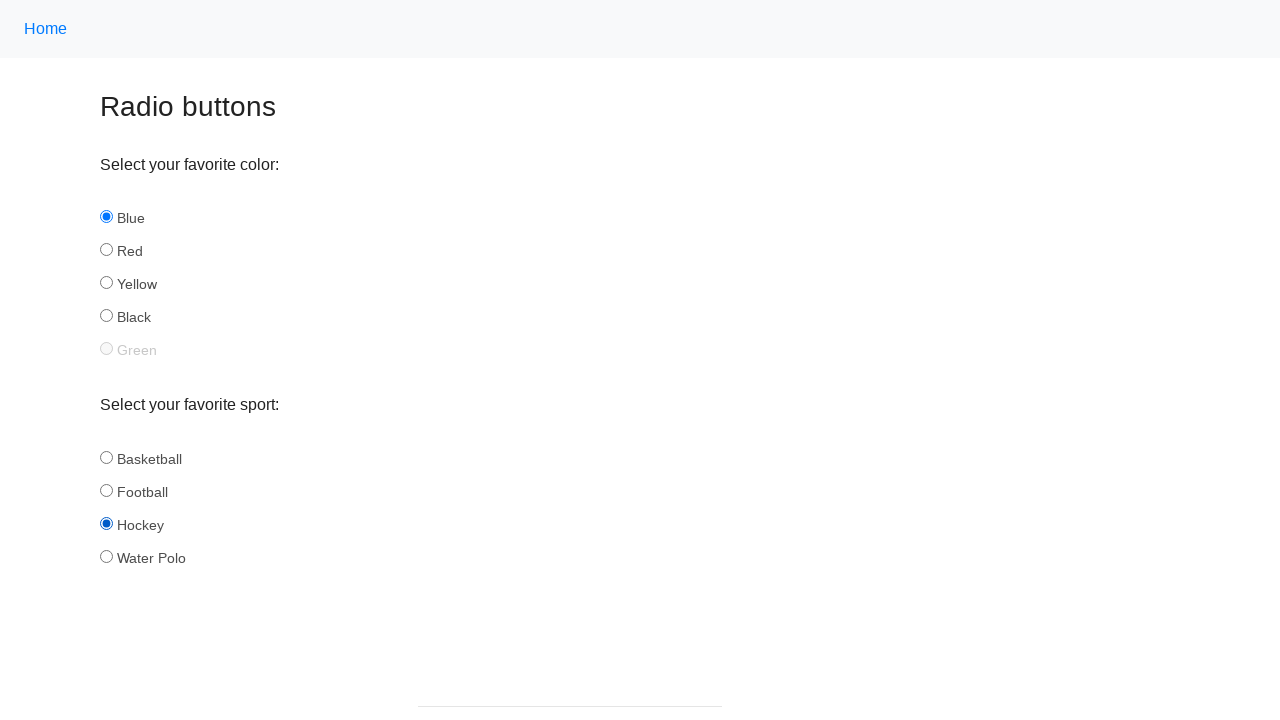